Tests dropdown selection functionality by finding the dropdown element, iterating through all options, and clicking on "Option 1" when found.

Starting URL: https://the-internet.herokuapp.com/dropdown

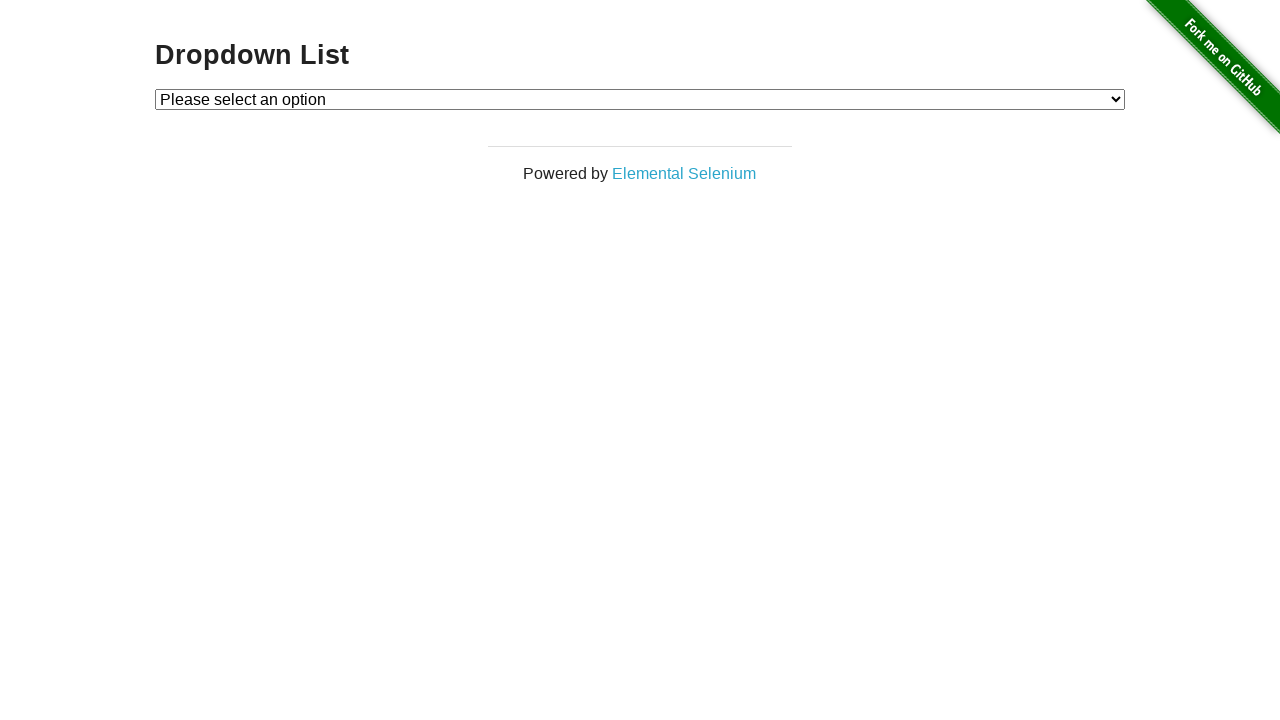

Waited for dropdown element to be visible
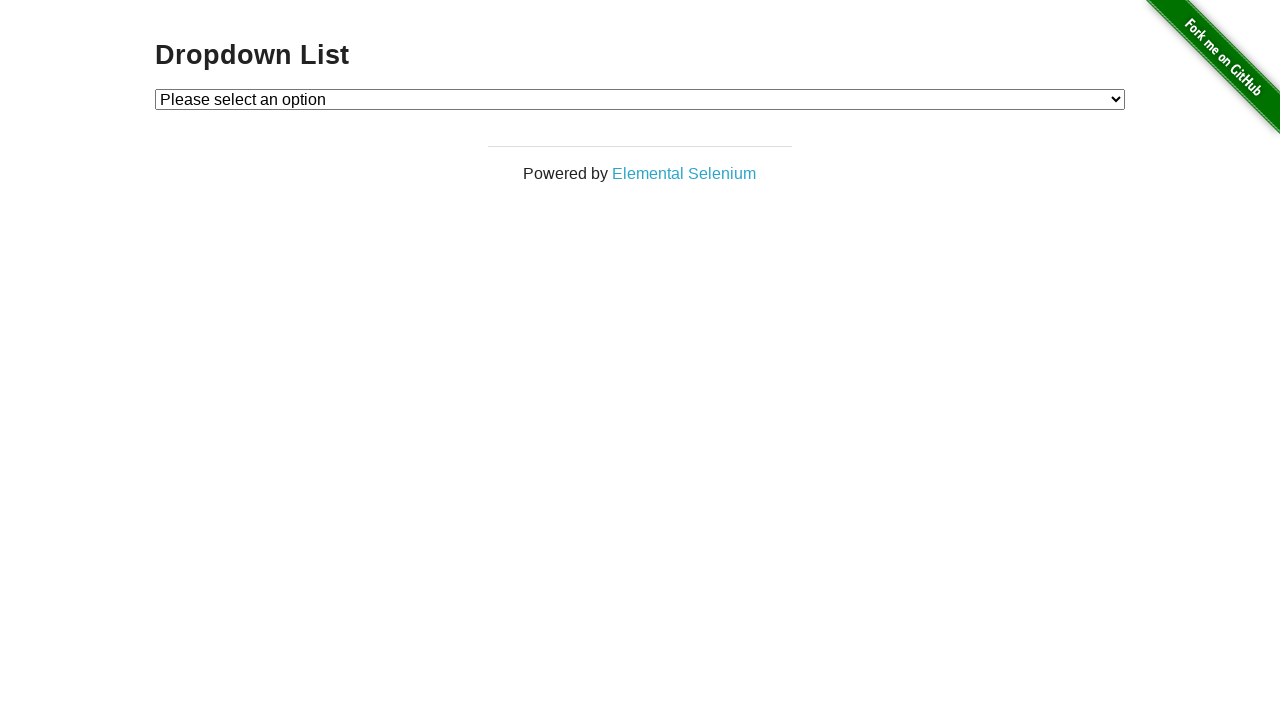

Selected 'Option 1' from the dropdown on #dropdown
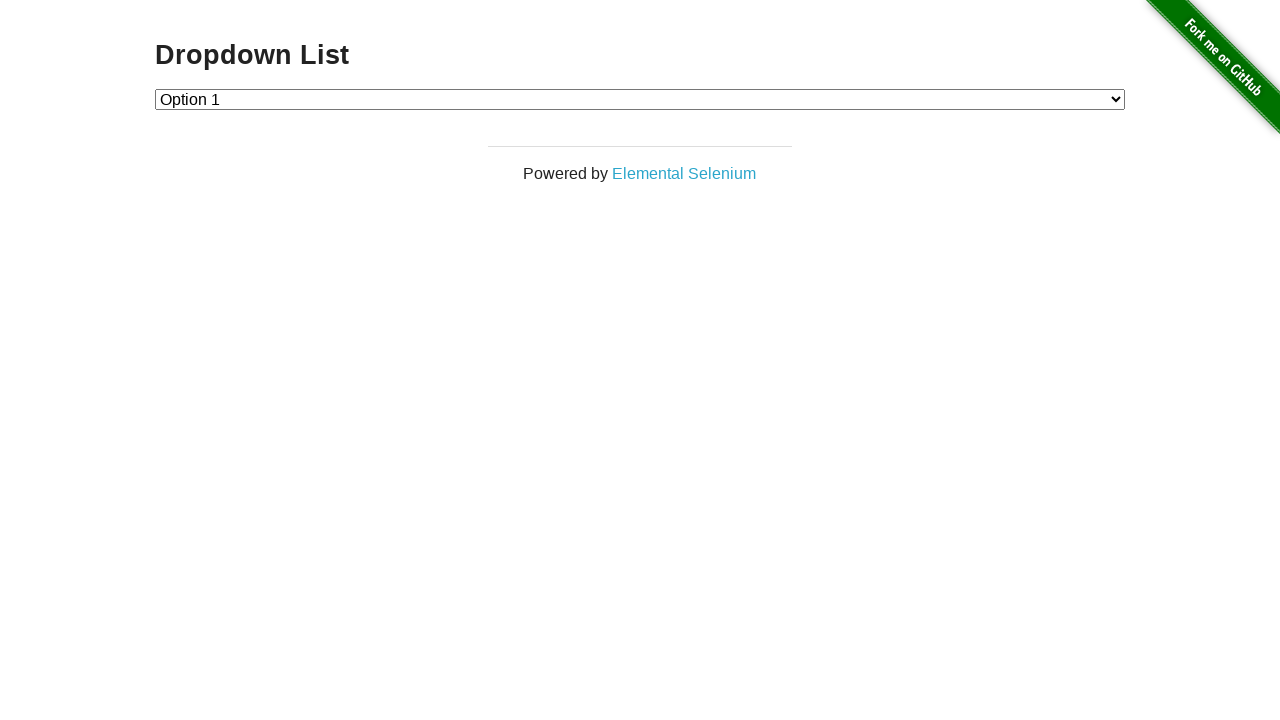

Verified that dropdown value is '1' (Option 1 selected)
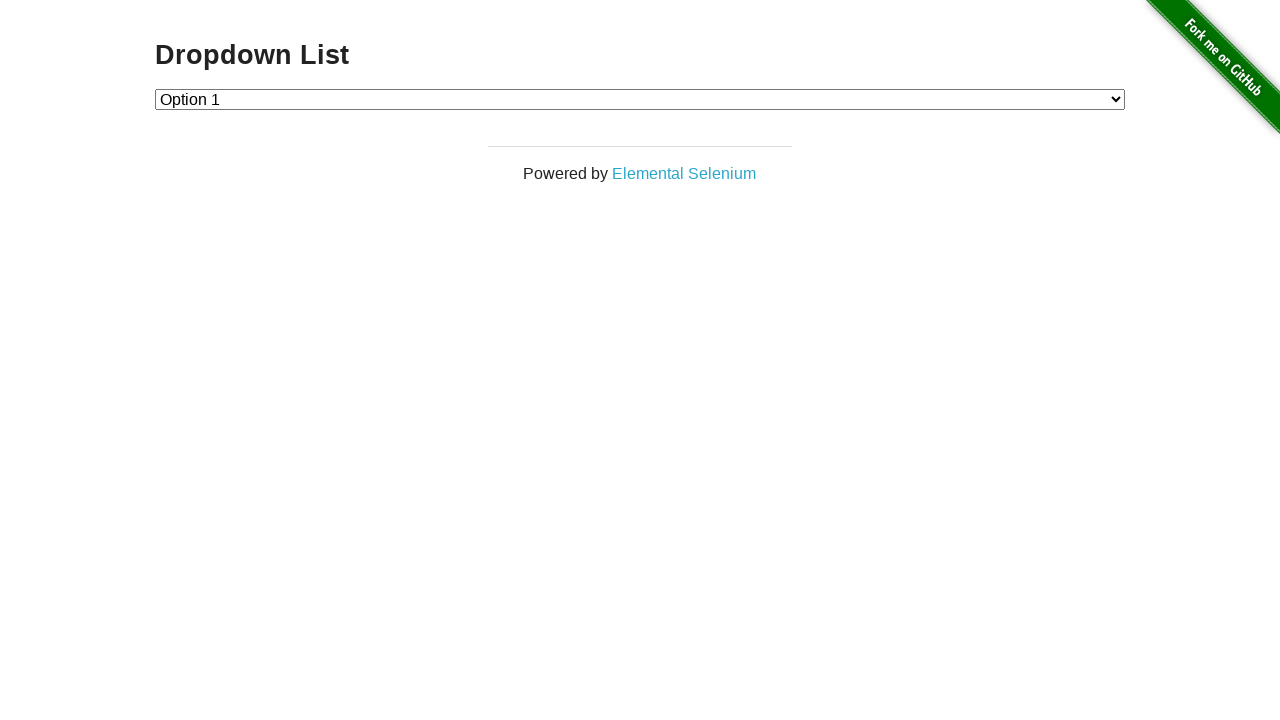

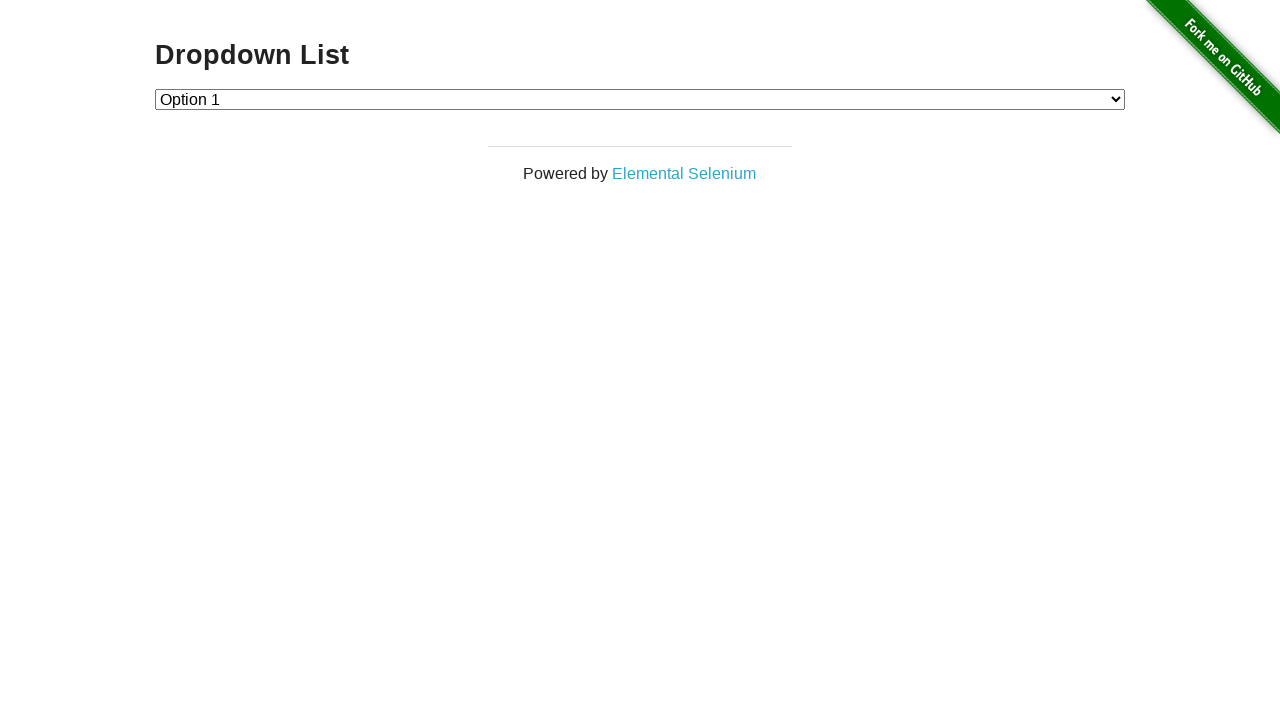